Tests iframe handling by switching between frames, clicking buttons within frames, and counting total number of iframes on the page

Starting URL: https://leafground.com/frame.xhtml

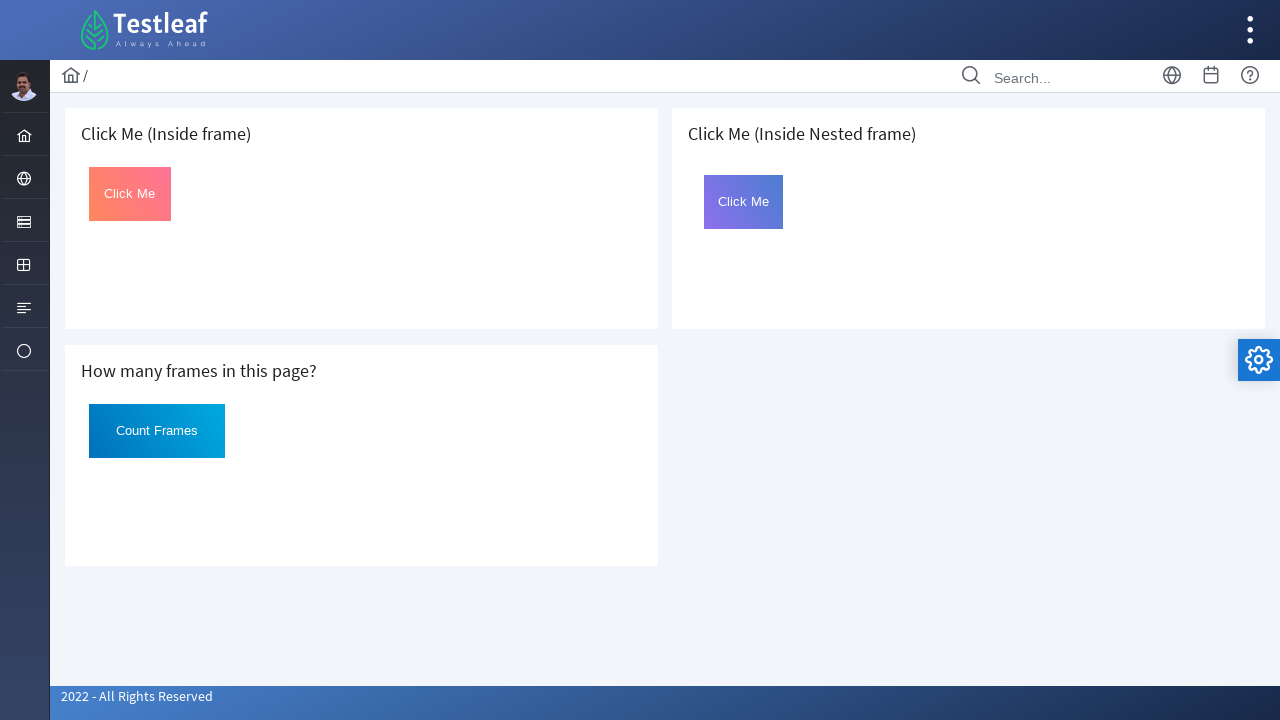

Clicked button in first iframe at (130, 194) on iframe >> nth=0 >> internal:control=enter-frame >> #Click
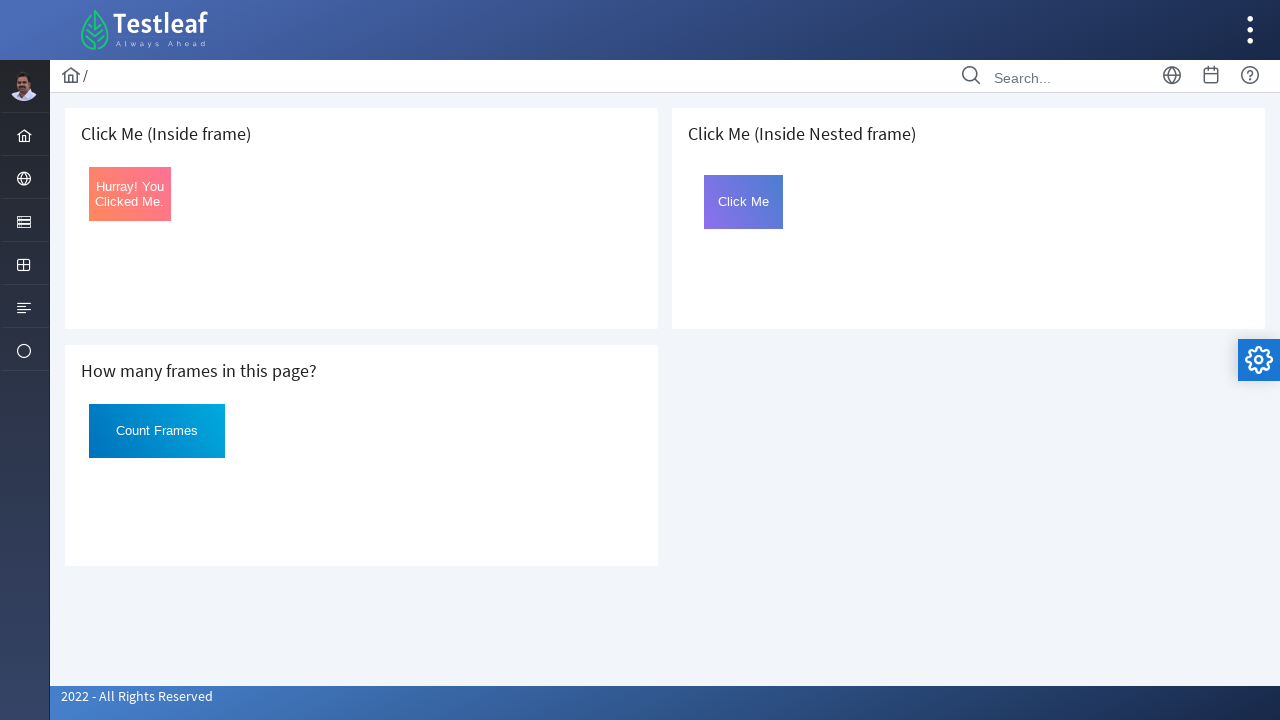

Retrieved button text from first frame: 'Hurray! You Clicked Me.'
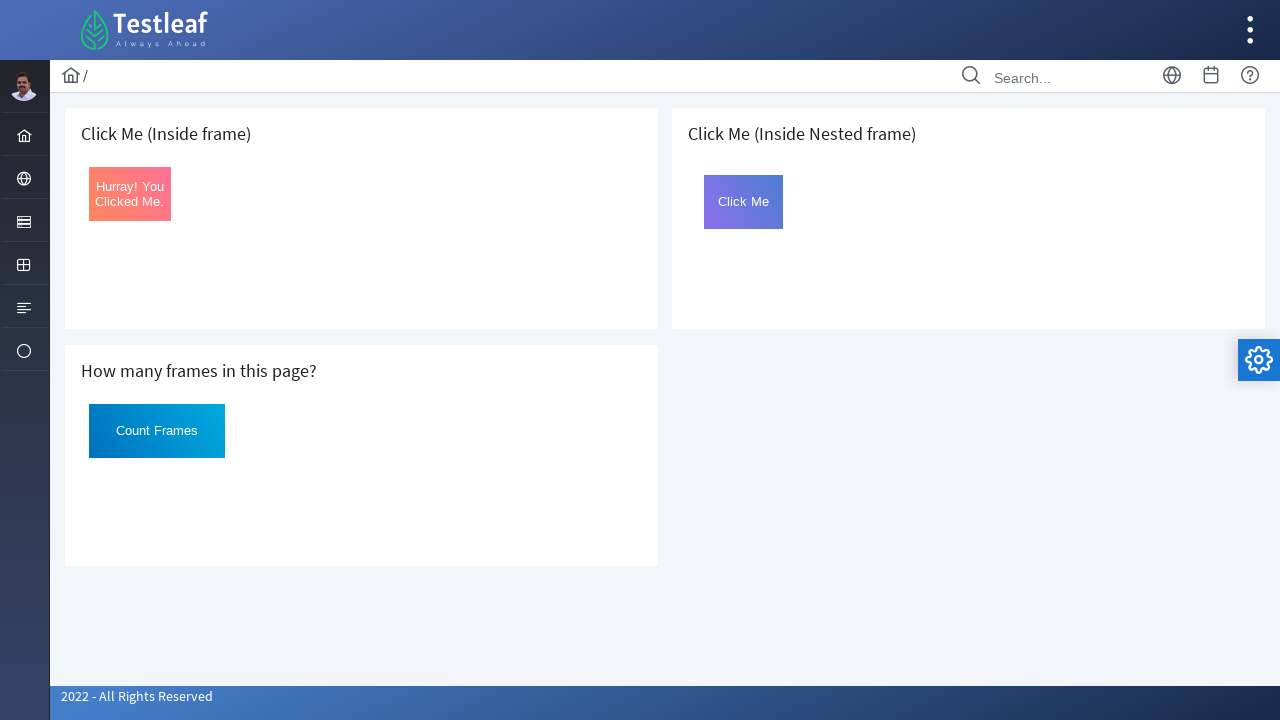

Located third iframe on page
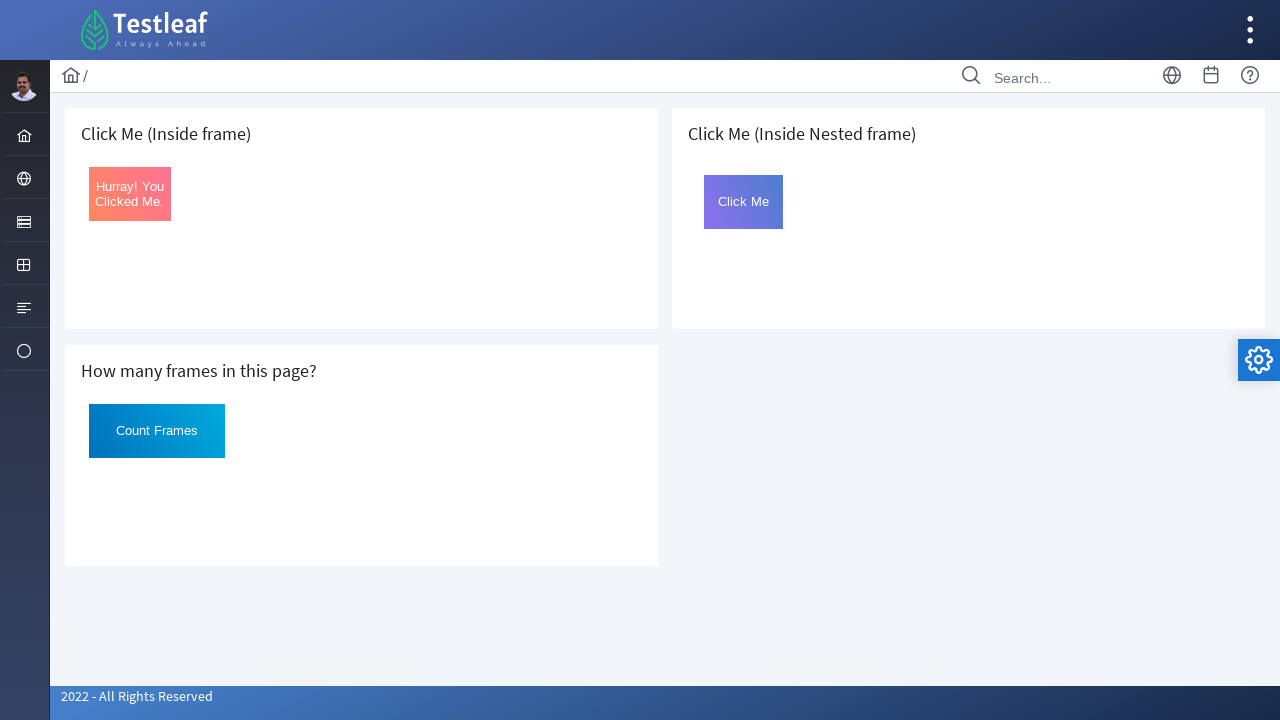

Located nested frame2 within third iframe
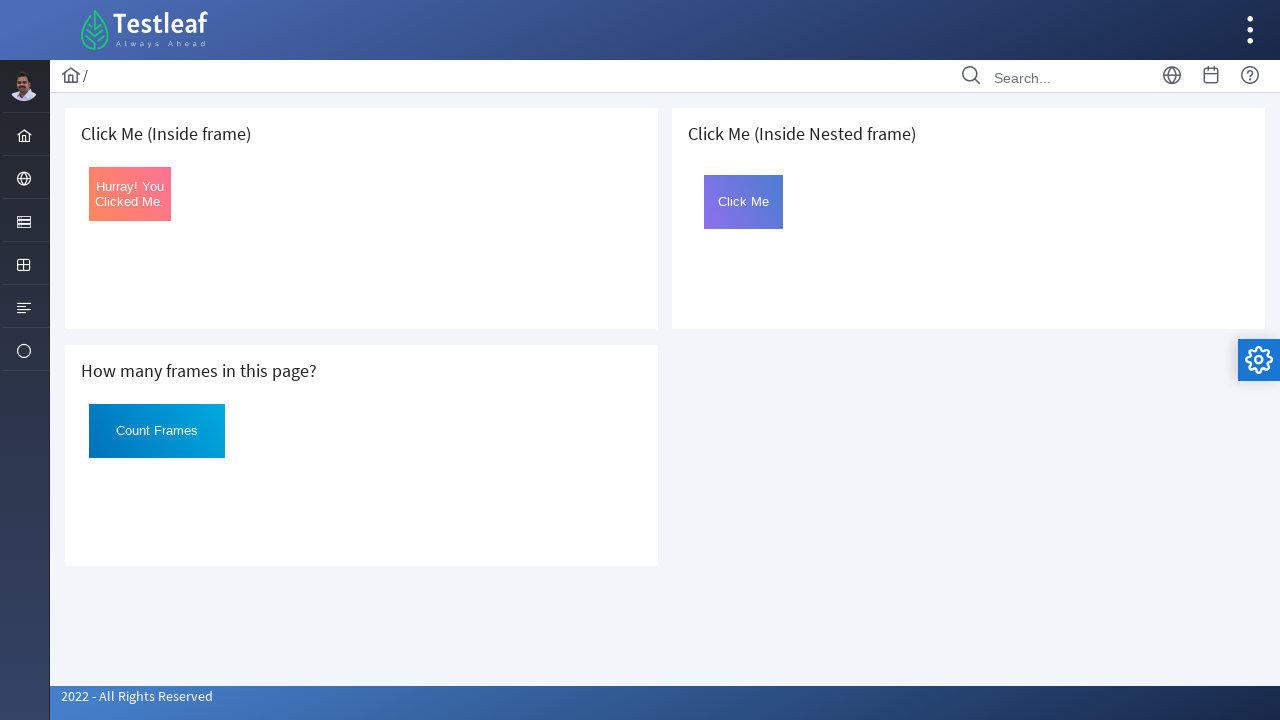

Clicked button in nested frame2 at (744, 202) on iframe >> nth=2 >> internal:control=enter-frame >> iframe[name='frame2'] >> inte
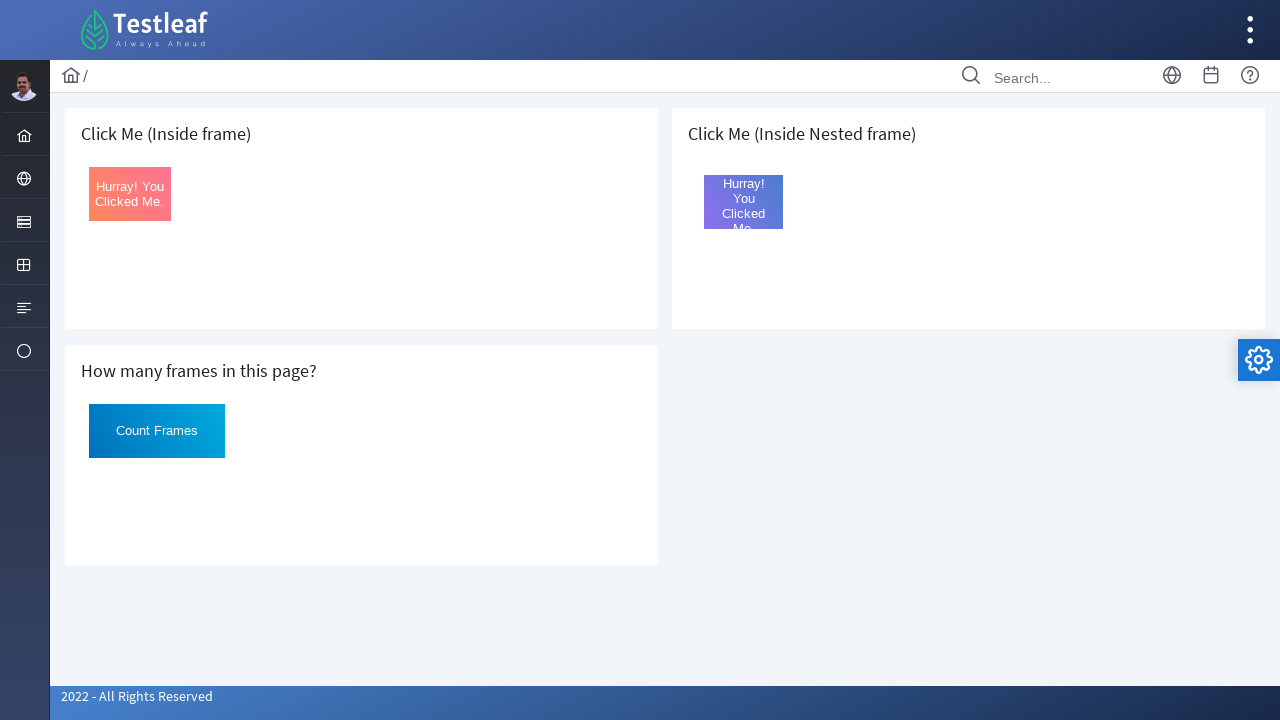

Counted total iframes on page: 3
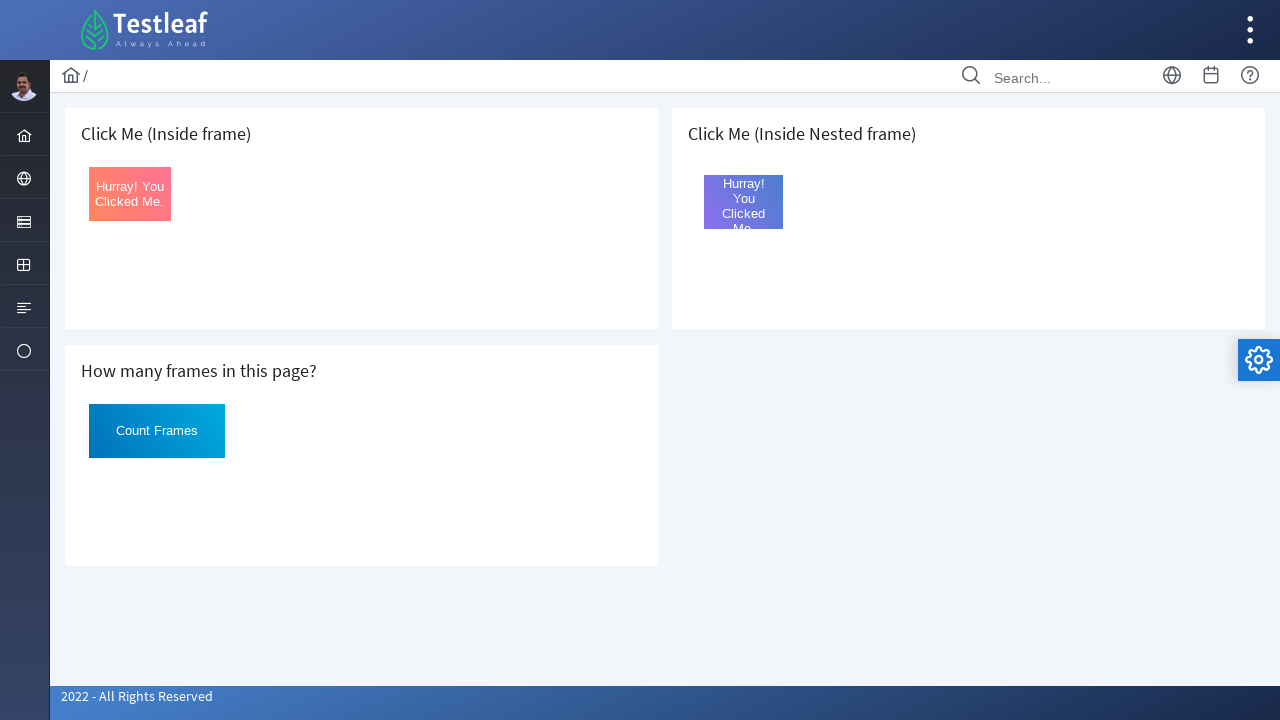

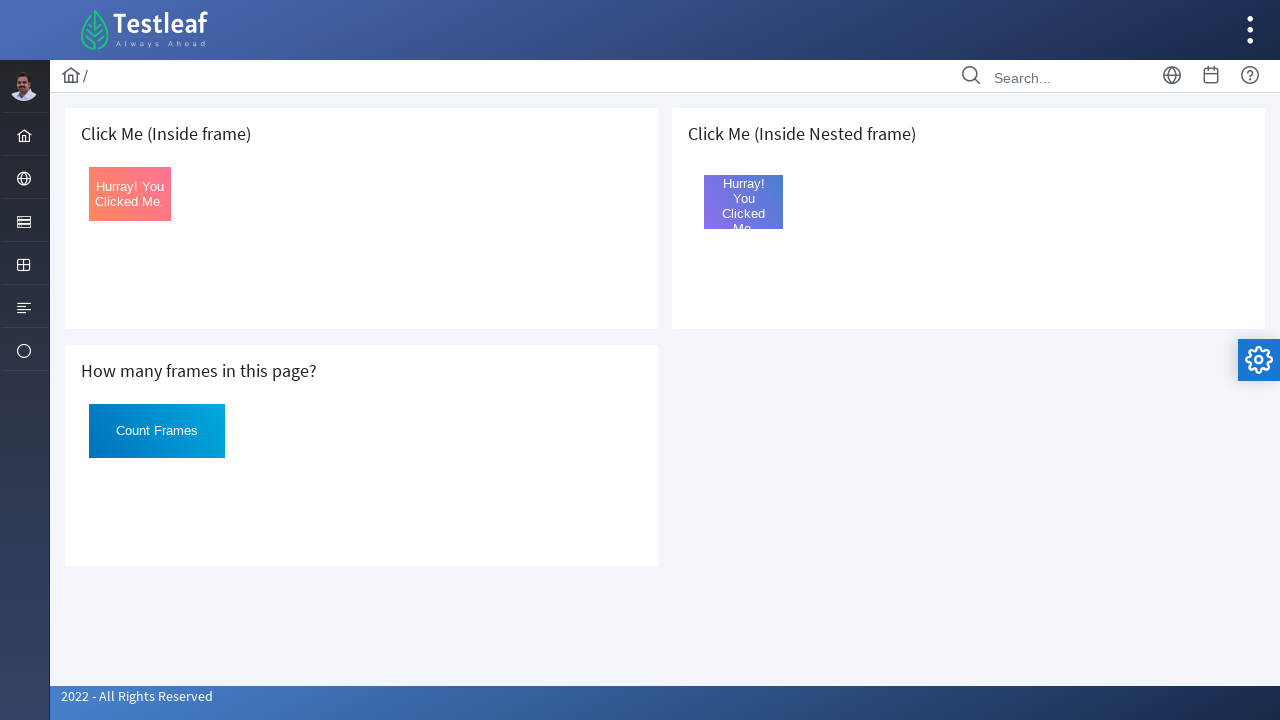